Tests form submission functionality by filling out a practice form with name, email, password, selecting checkbox, dropdown, and radio button options, then submitting the form and verifying success message.

Starting URL: https://rahulshettyacademy.com/angularpractice/

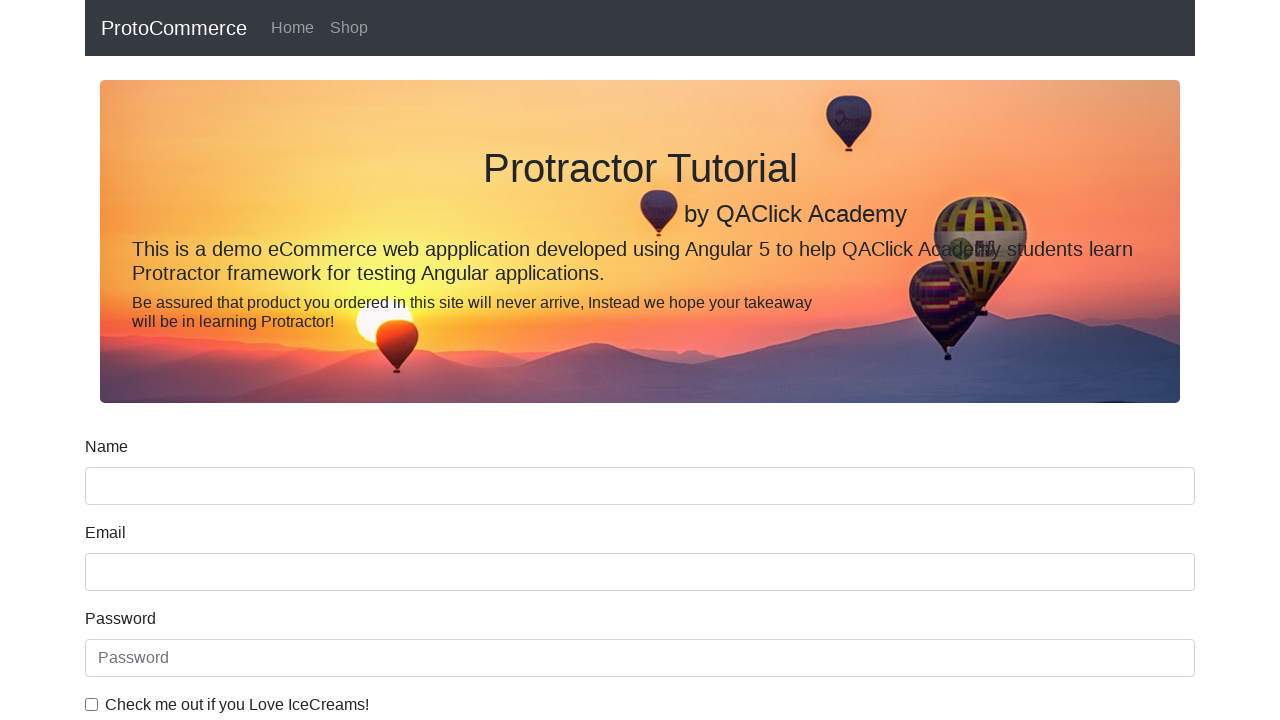

Filled name field with 'Ravi Teja' on input[name='name']
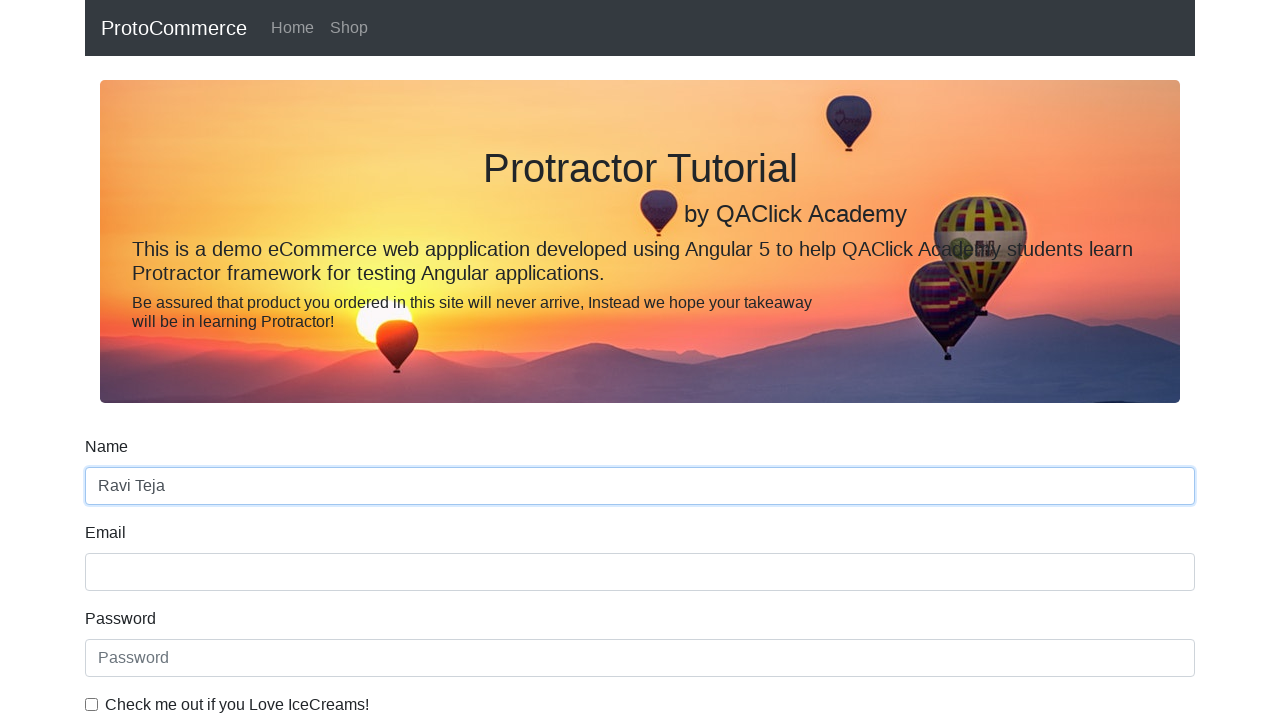

Filled email field with 'ravitejap976@gmail.com' on input[name='email']
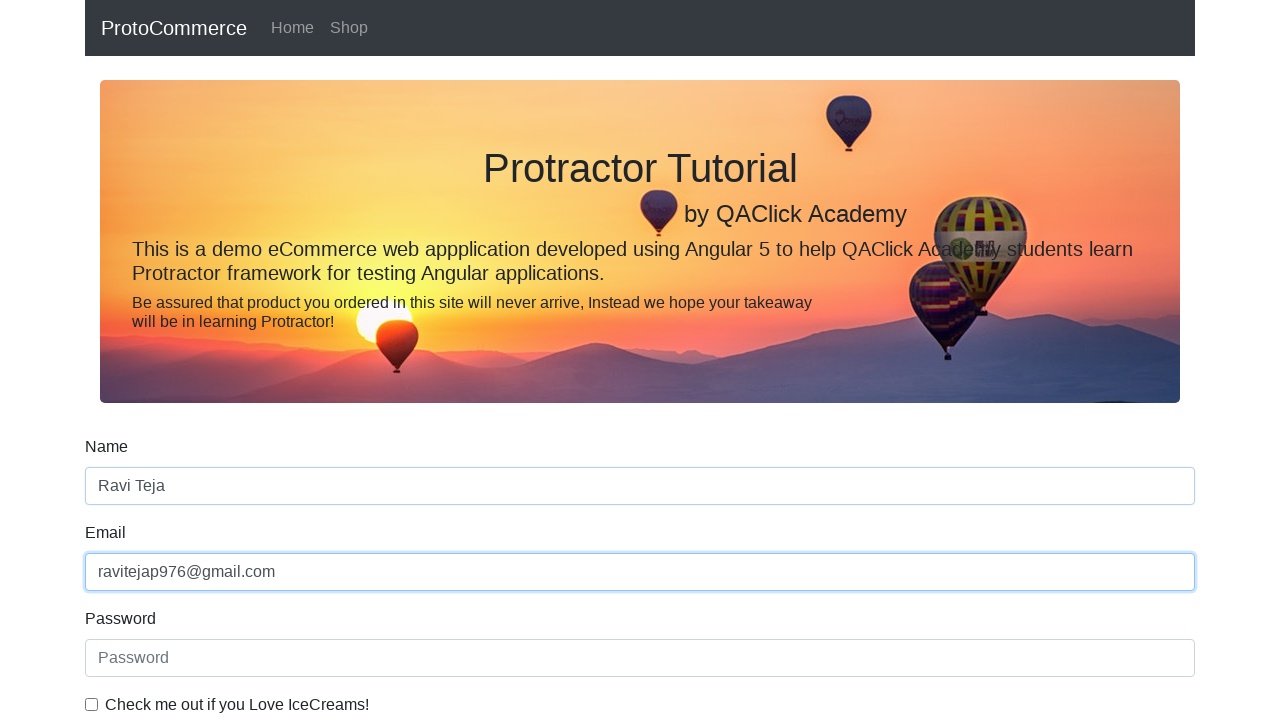

Filled password field with 'Ravi@12' on #exampleInputPassword1
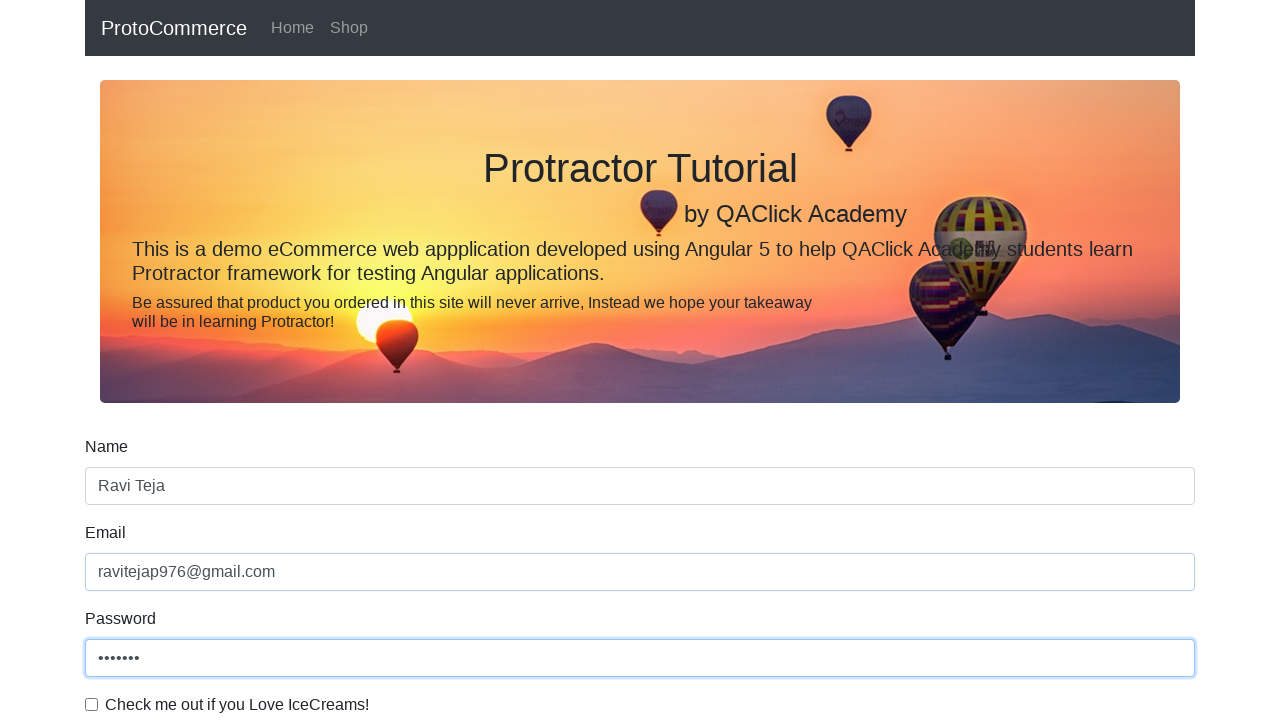

Clicked checkbox to enable agreement at (92, 704) on input[type='checkbox']
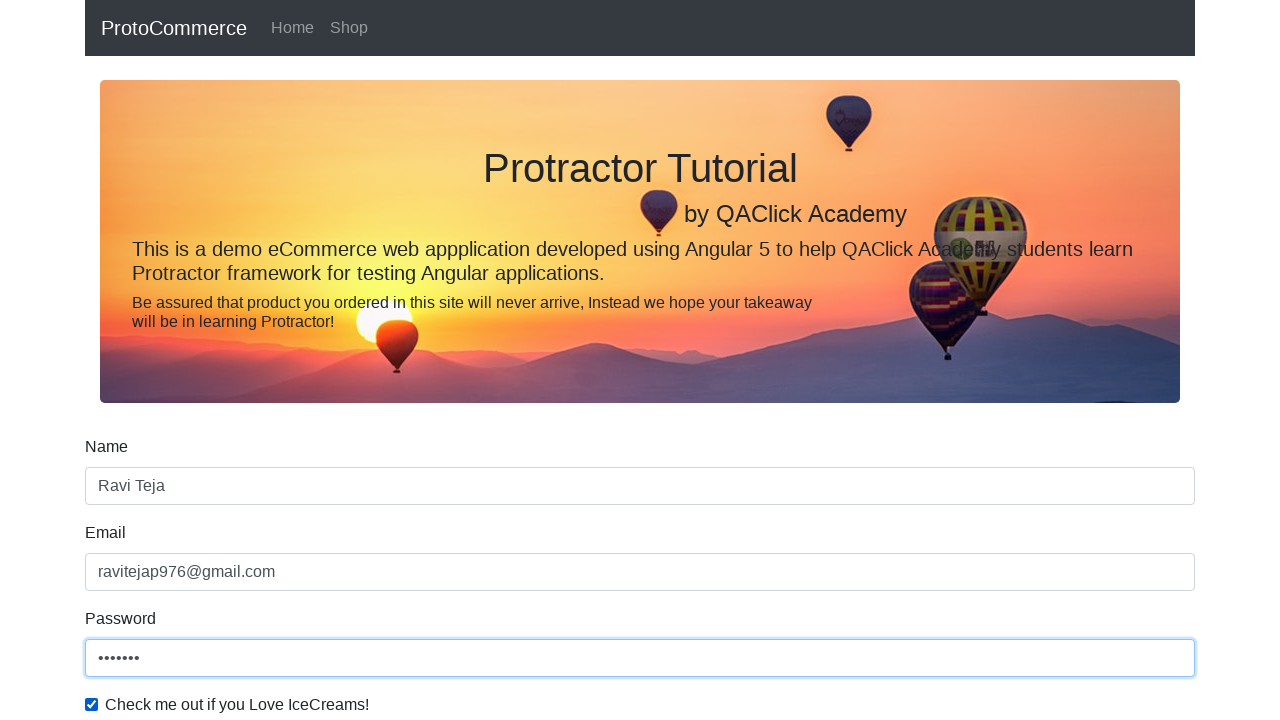

Selected 'Female' from gender dropdown on #exampleFormControlSelect1
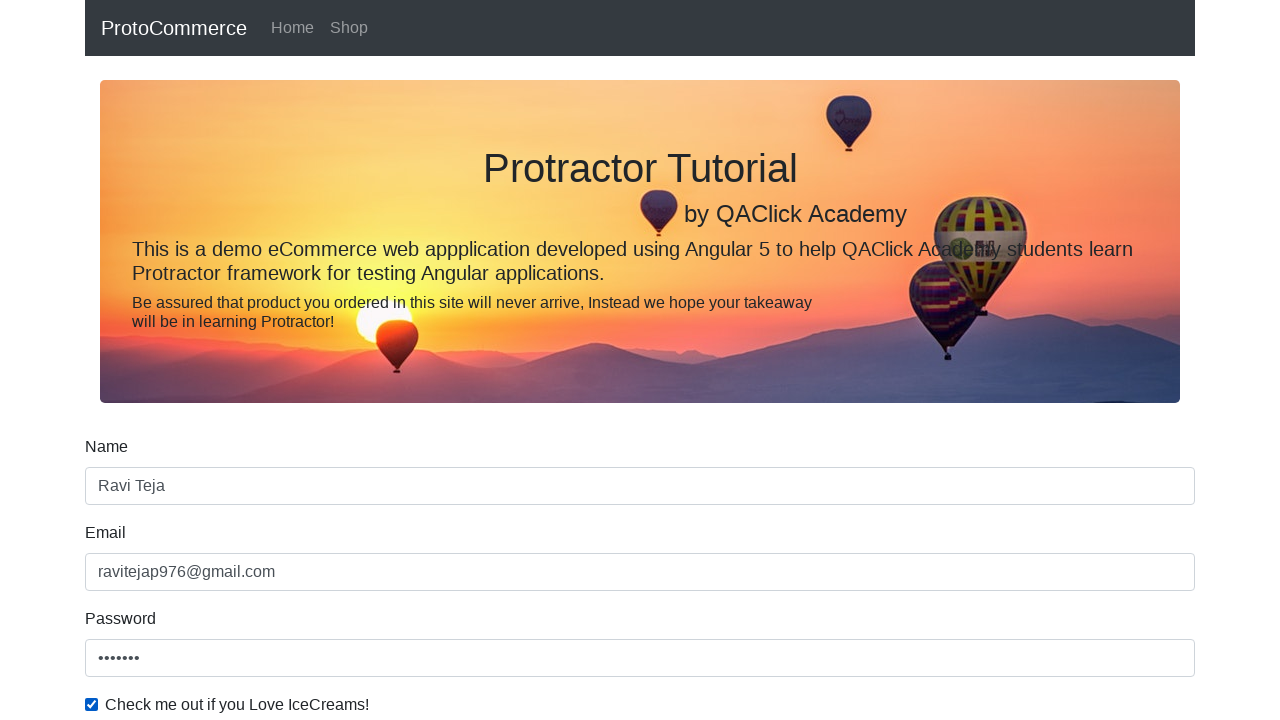

Clicked radio button for option1 at (238, 360) on input[type='radio'][value='option1']
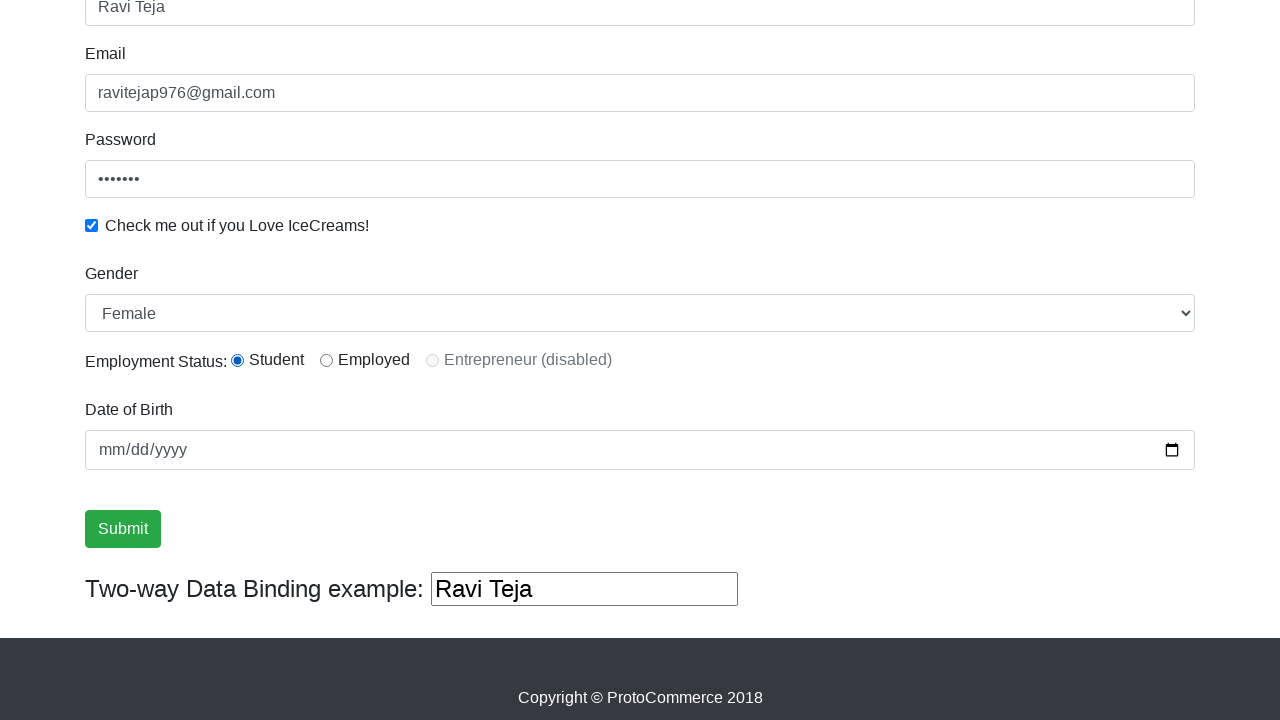

Clicked Submit button to submit form at (123, 529) on input[value='Submit']
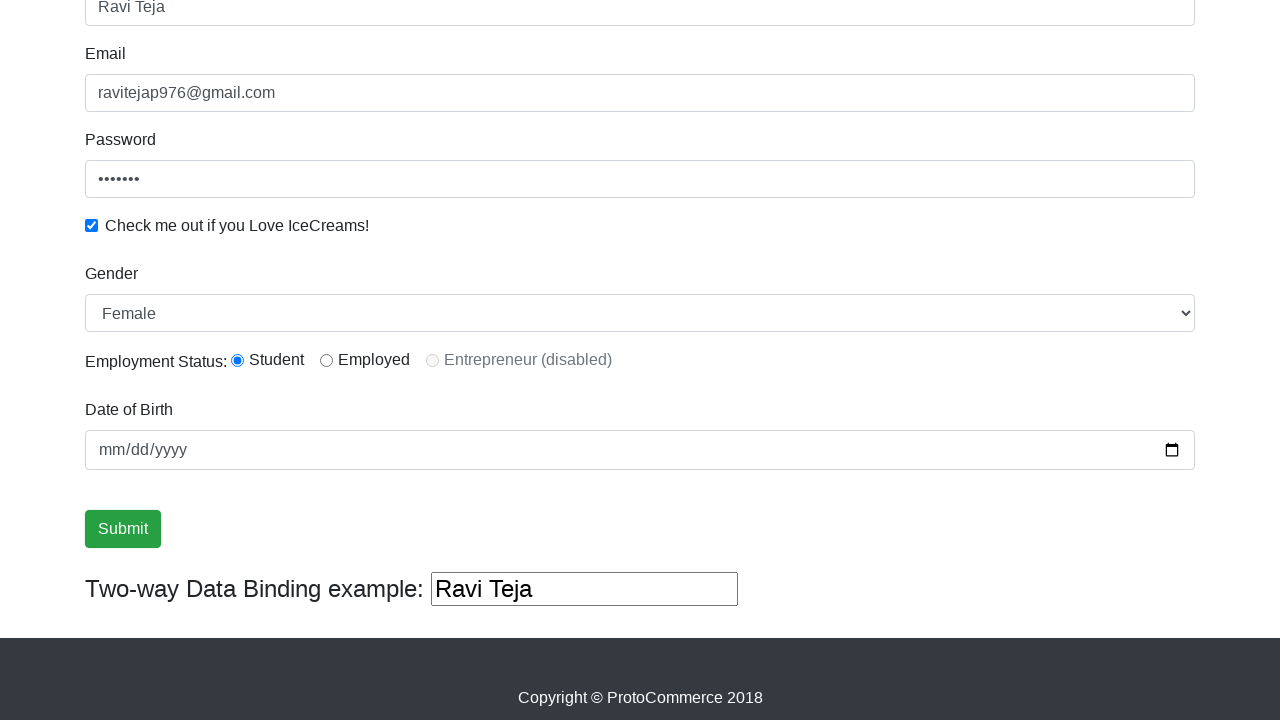

Success message appeared on form submission
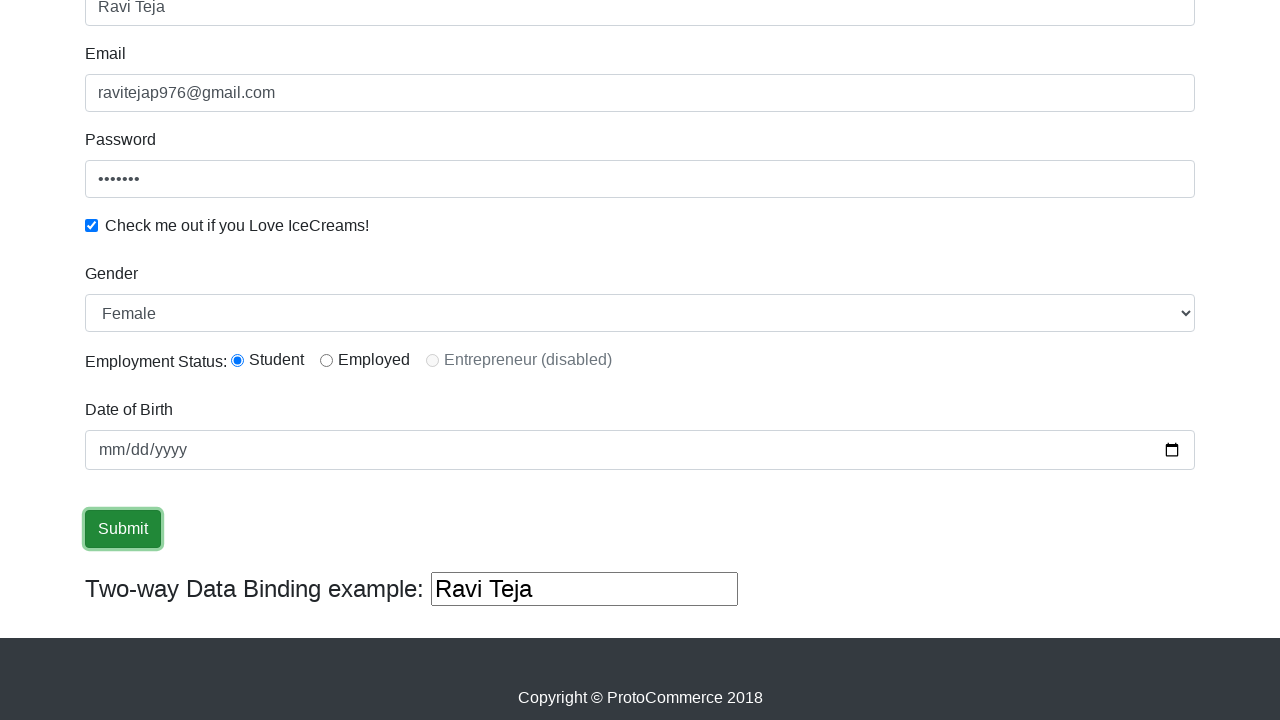

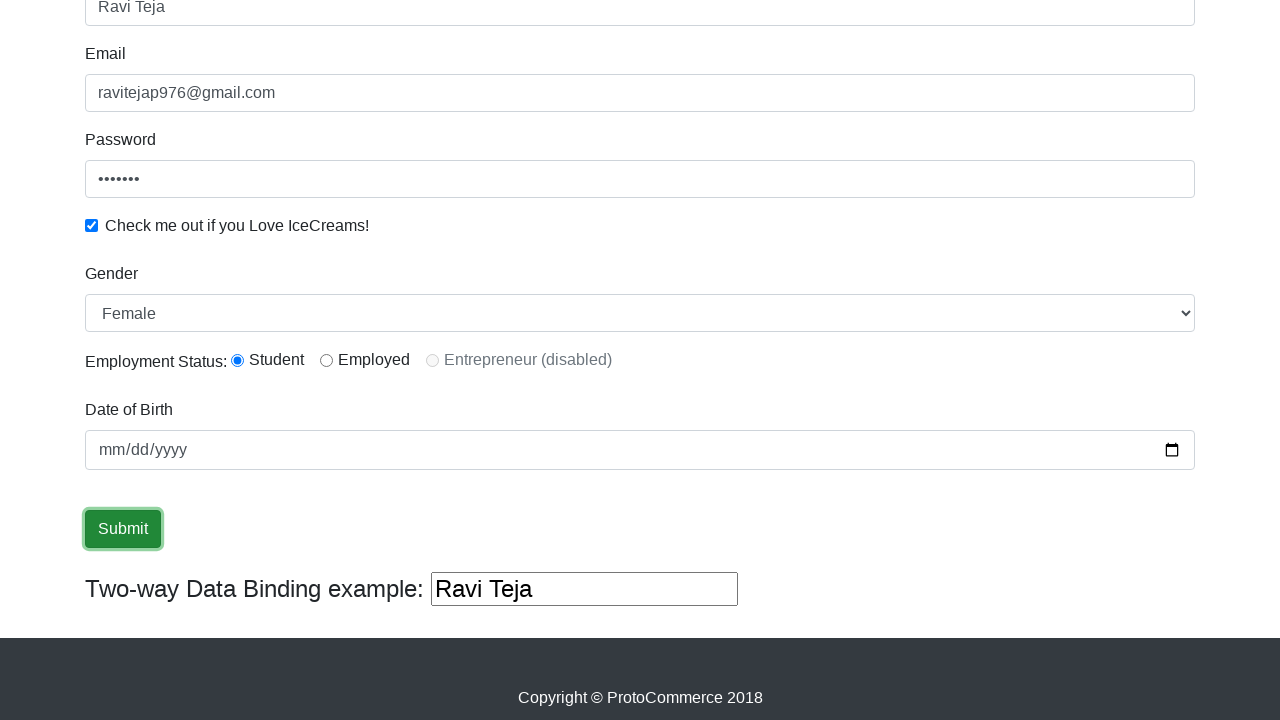